Tests opening a link in a new tab by clicking on the "A/B Testing" link with modifier keys, then switching to the new tab.

Starting URL: http://the-internet.herokuapp.com

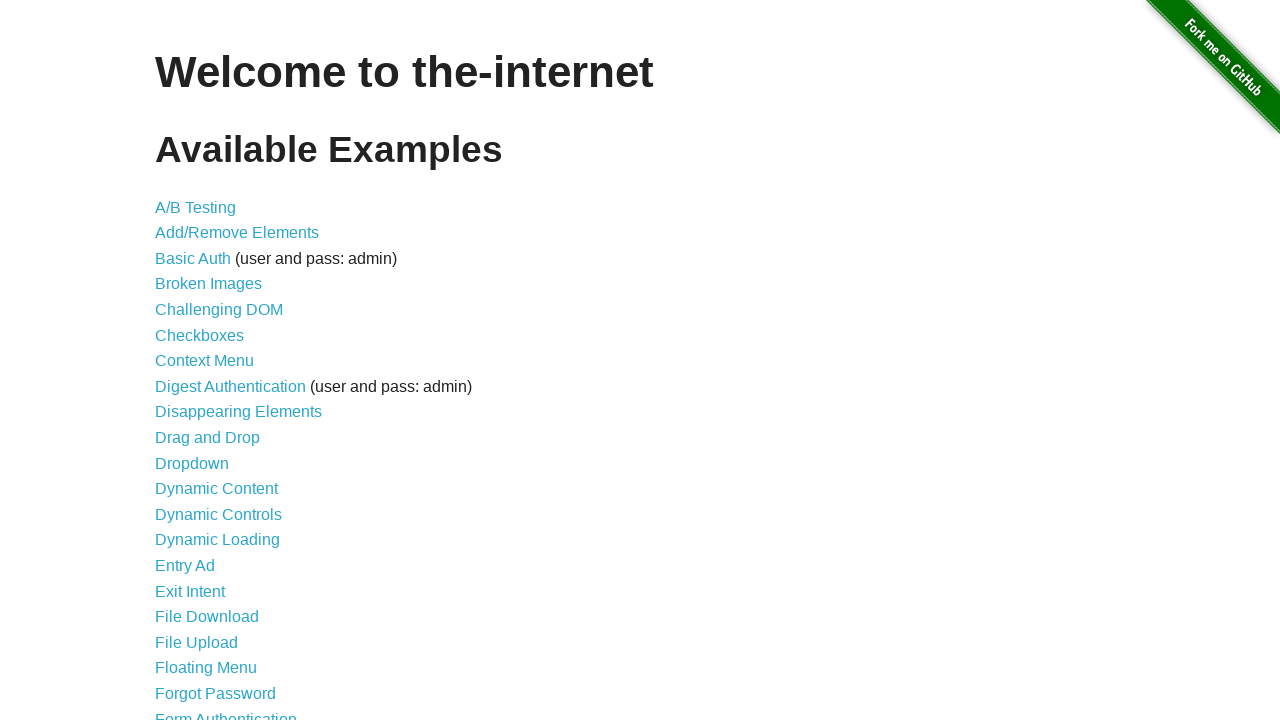

Navigated to the-internet.herokuapp.com
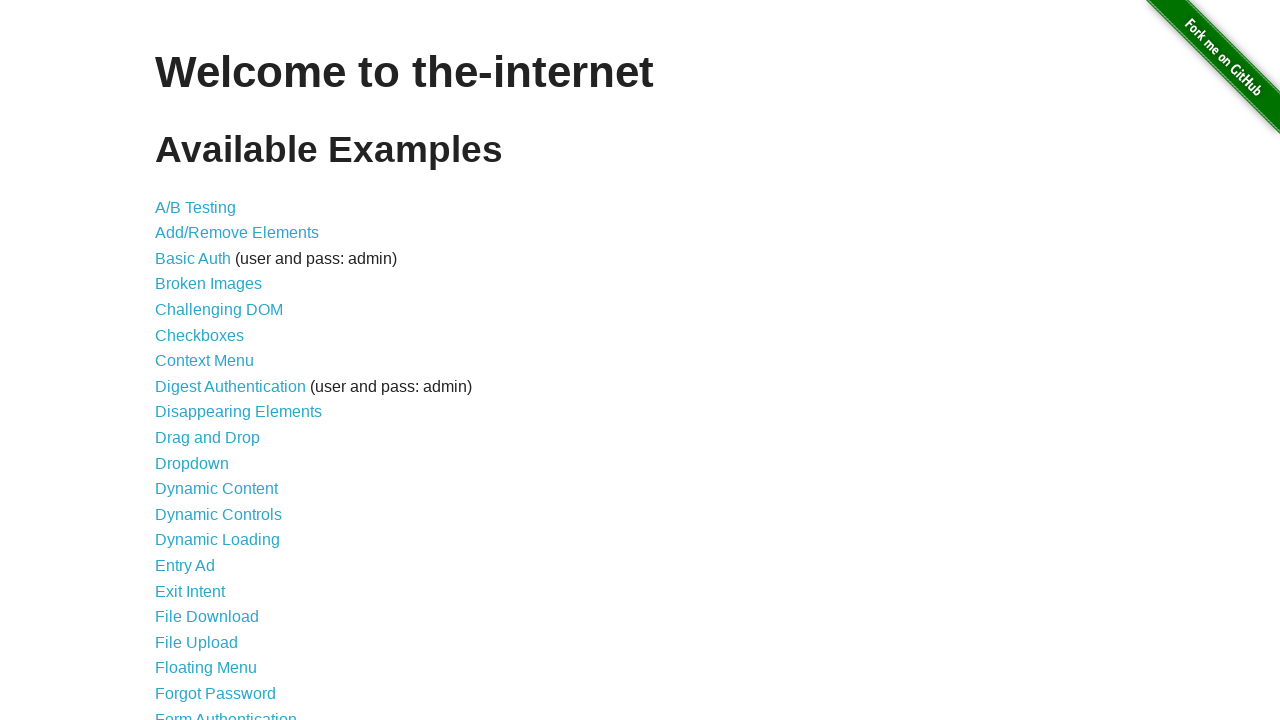

Clicked 'A/B Testing' link with modifier keys to open in new tab at (196, 207) on a:text('A/B Testing')
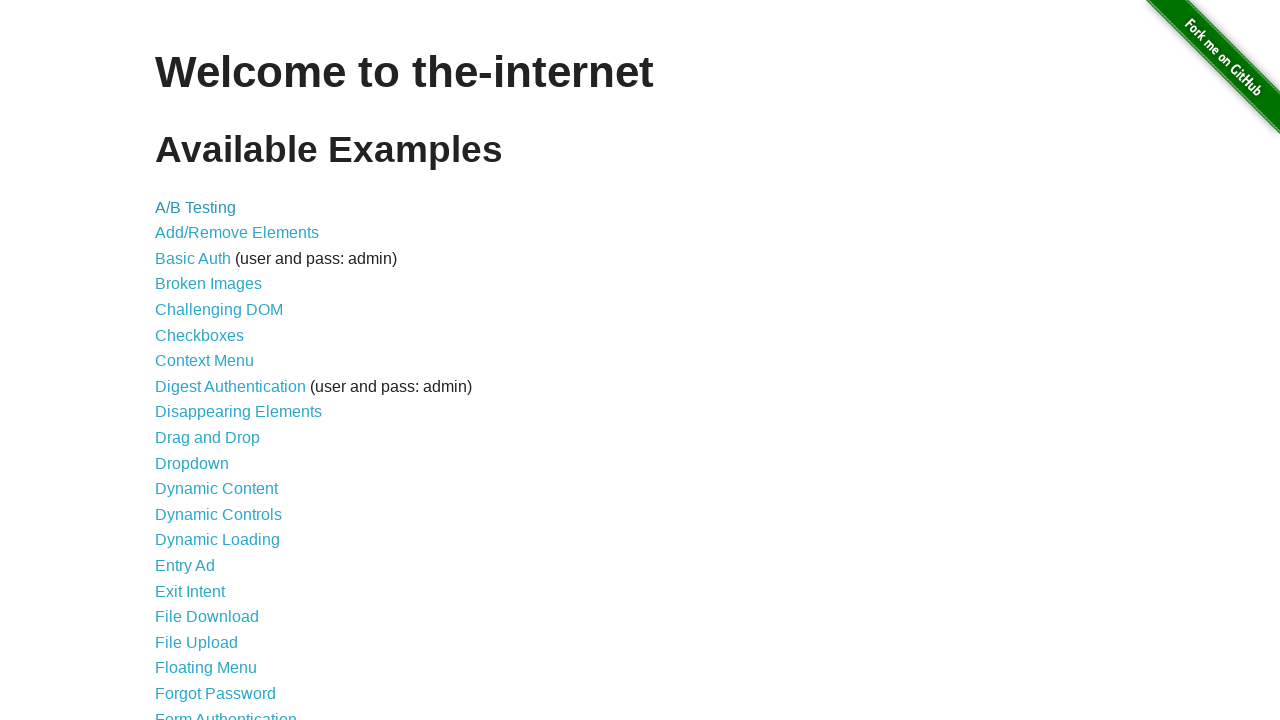

Switched to newly opened tab
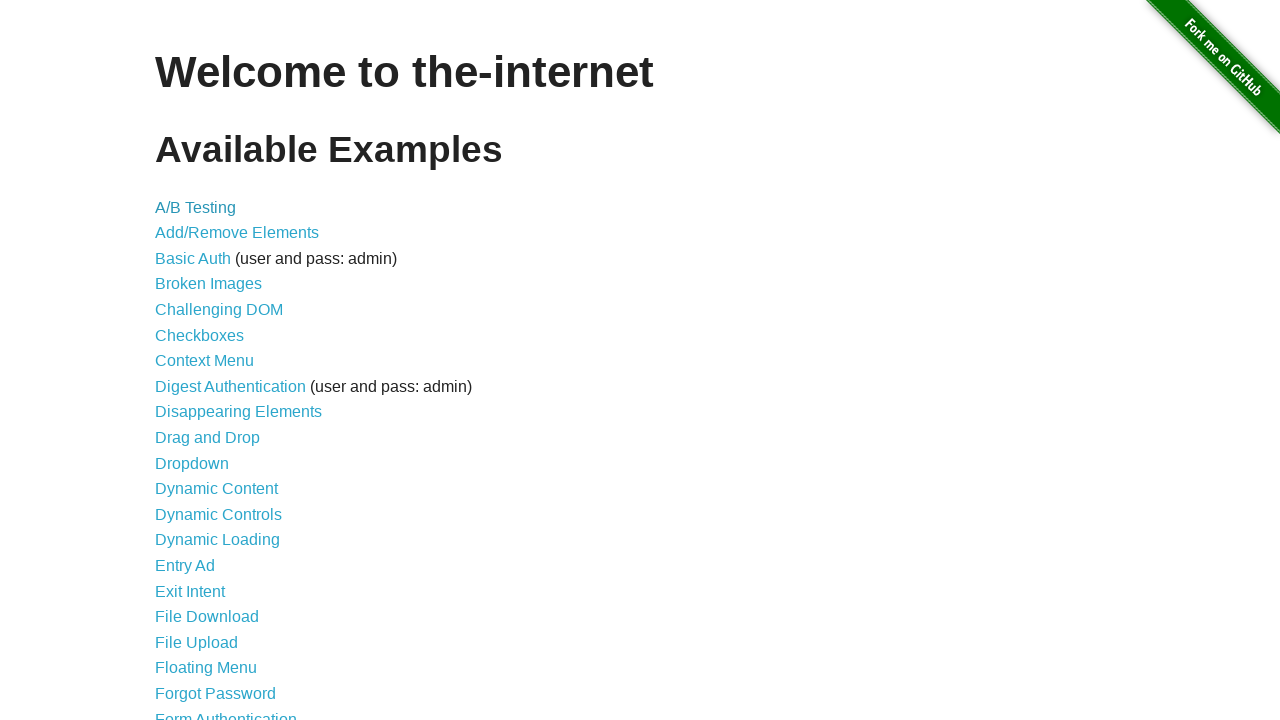

New tab finished loading
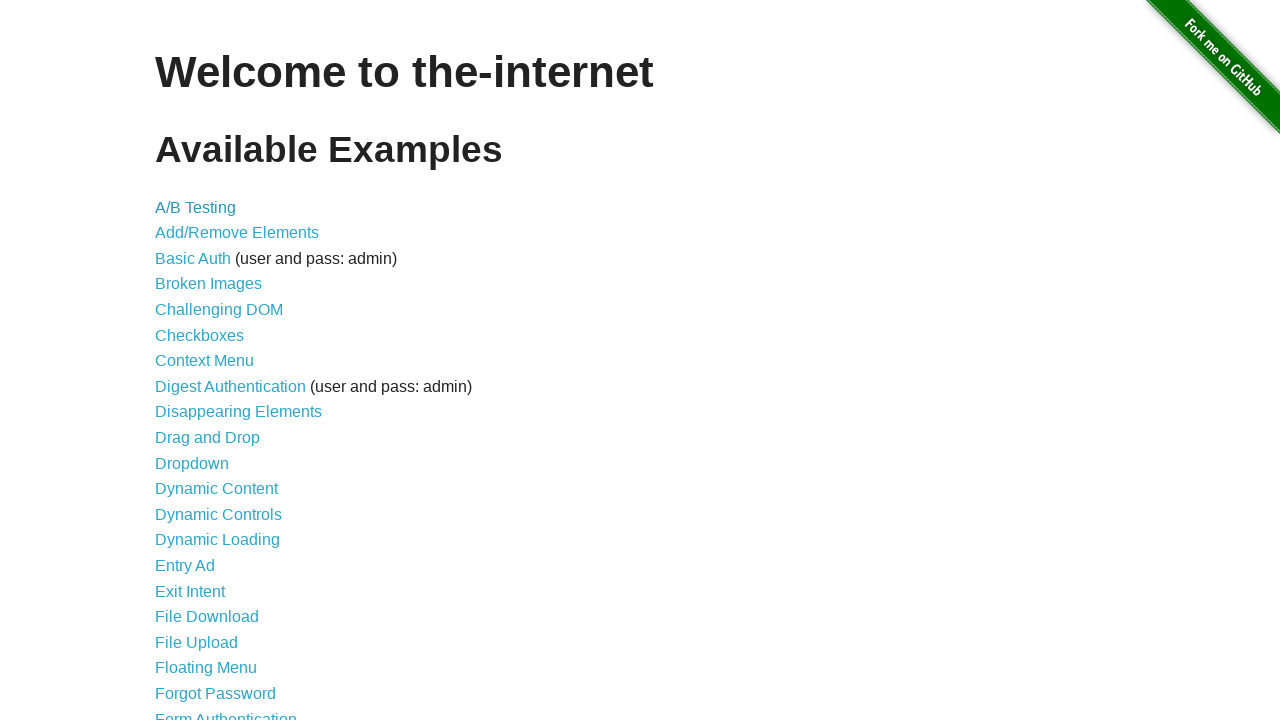

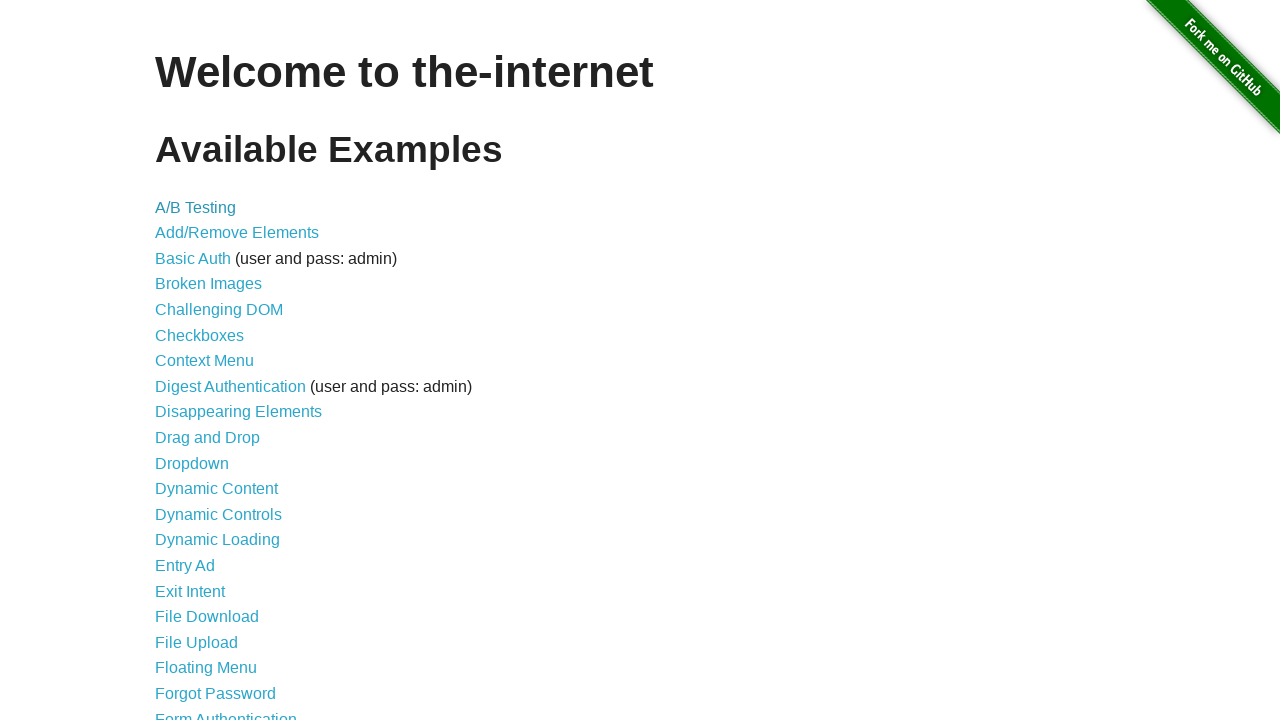